Tests text box form filling on DemoQA by entering full name and address, then using copy-paste keyboard shortcuts to copy address to another field and submitting

Starting URL: https://demoqa.com/text-box/

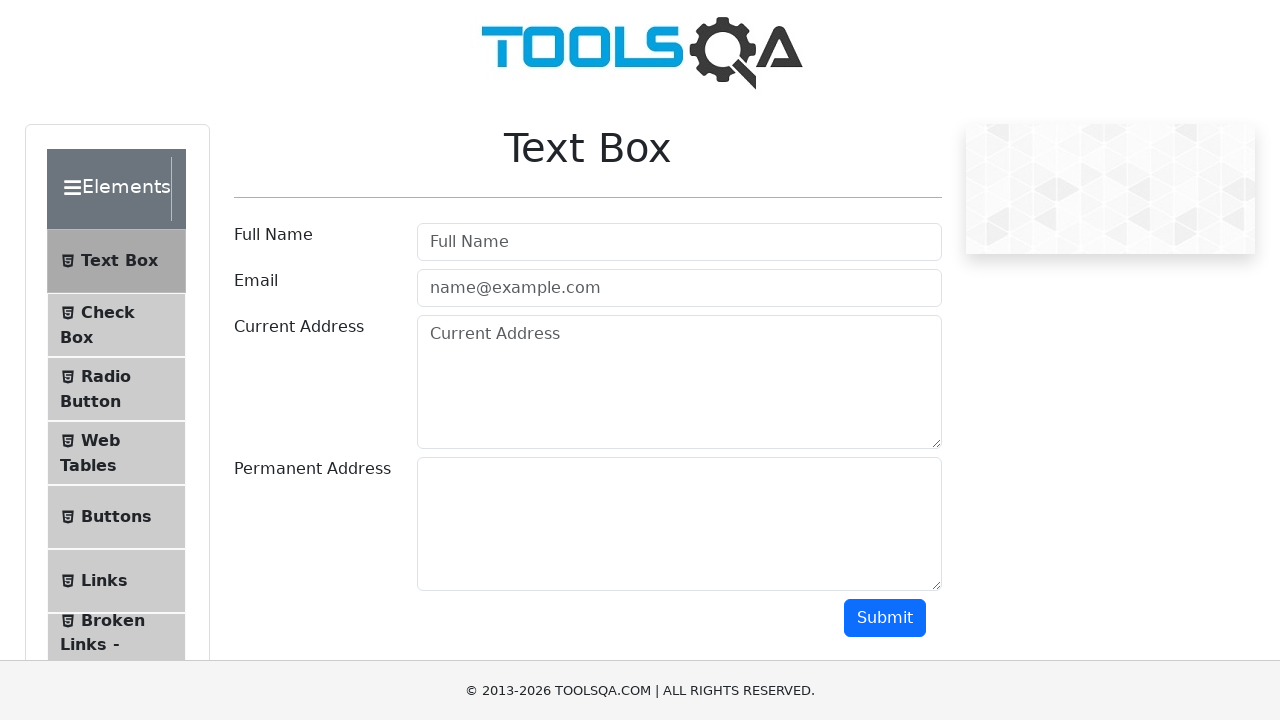

Waited for userName field to be visible
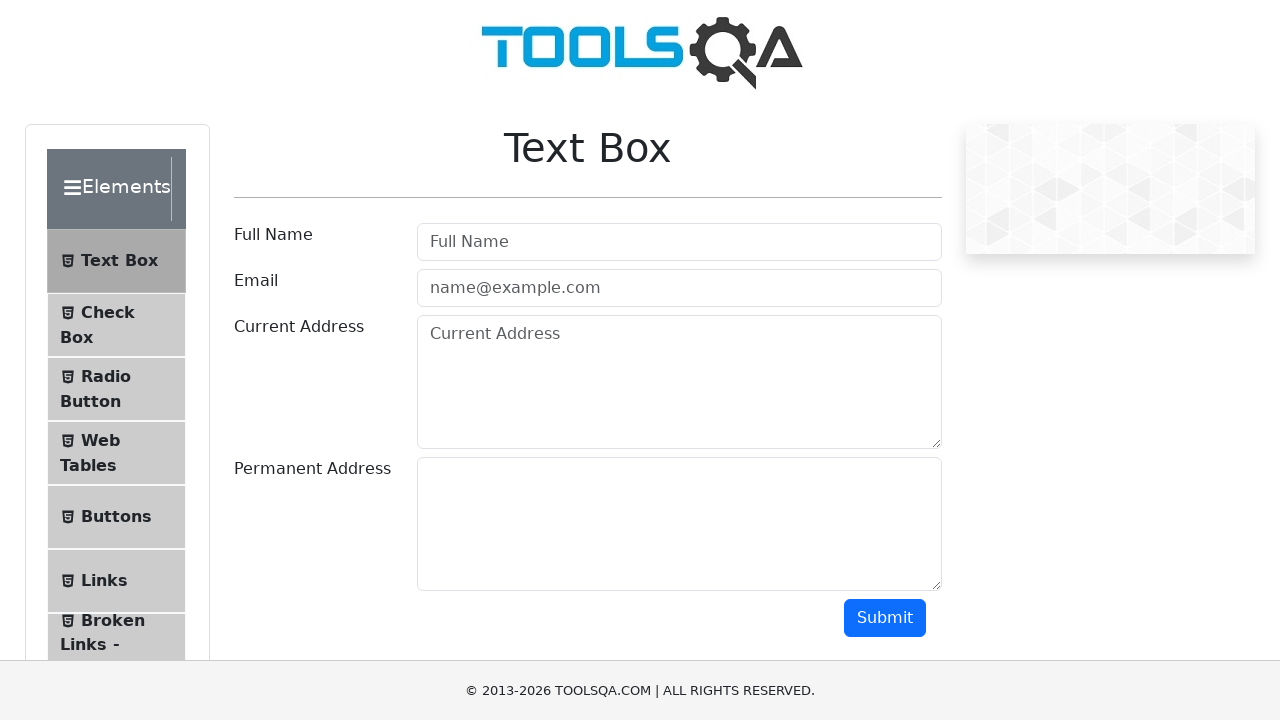

Filled userName field with 'Sharmila Paul' on #userName
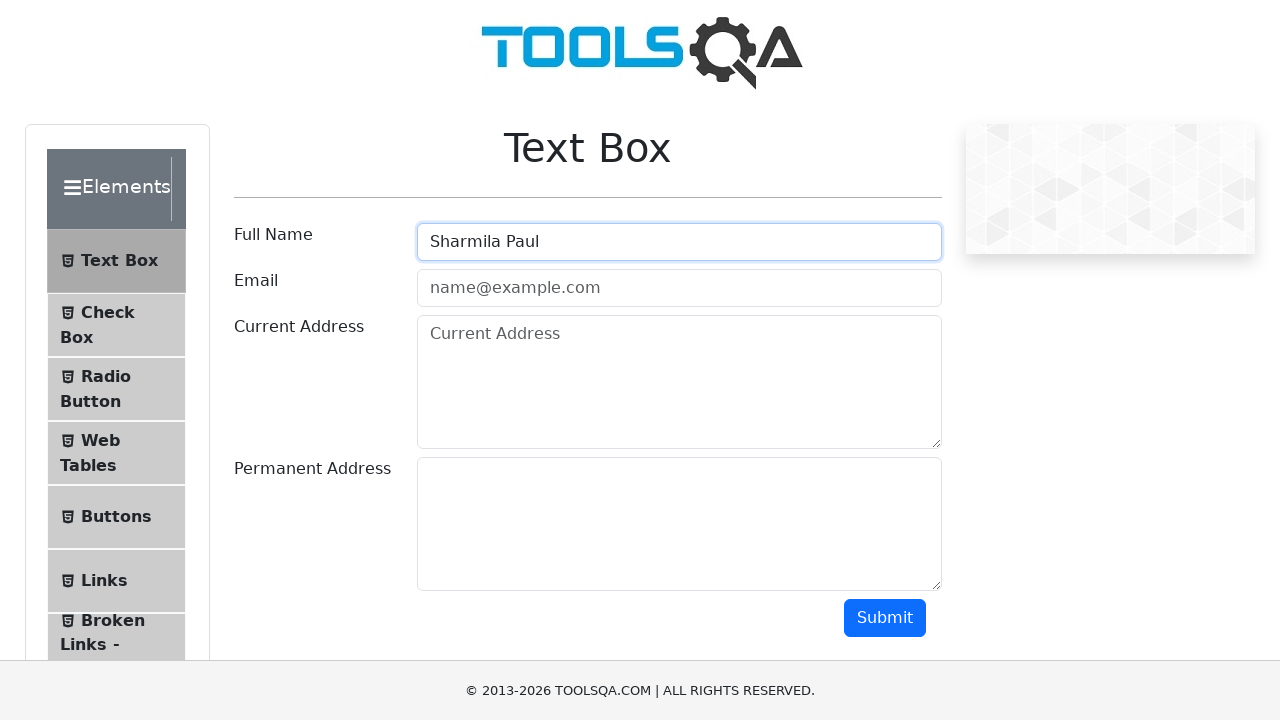

Filled currentAddress field with '132.R.N.Guha.Road.' on #currentAddress
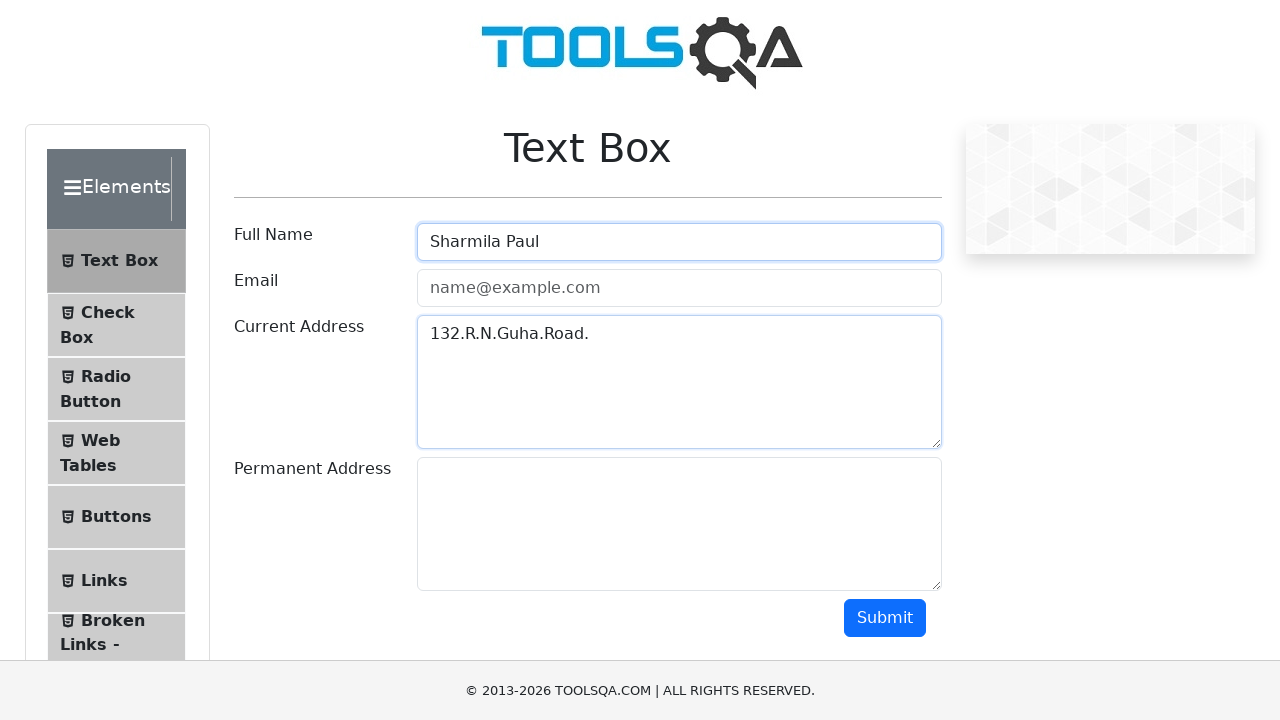

Selected all text in currentAddress field using Ctrl+A
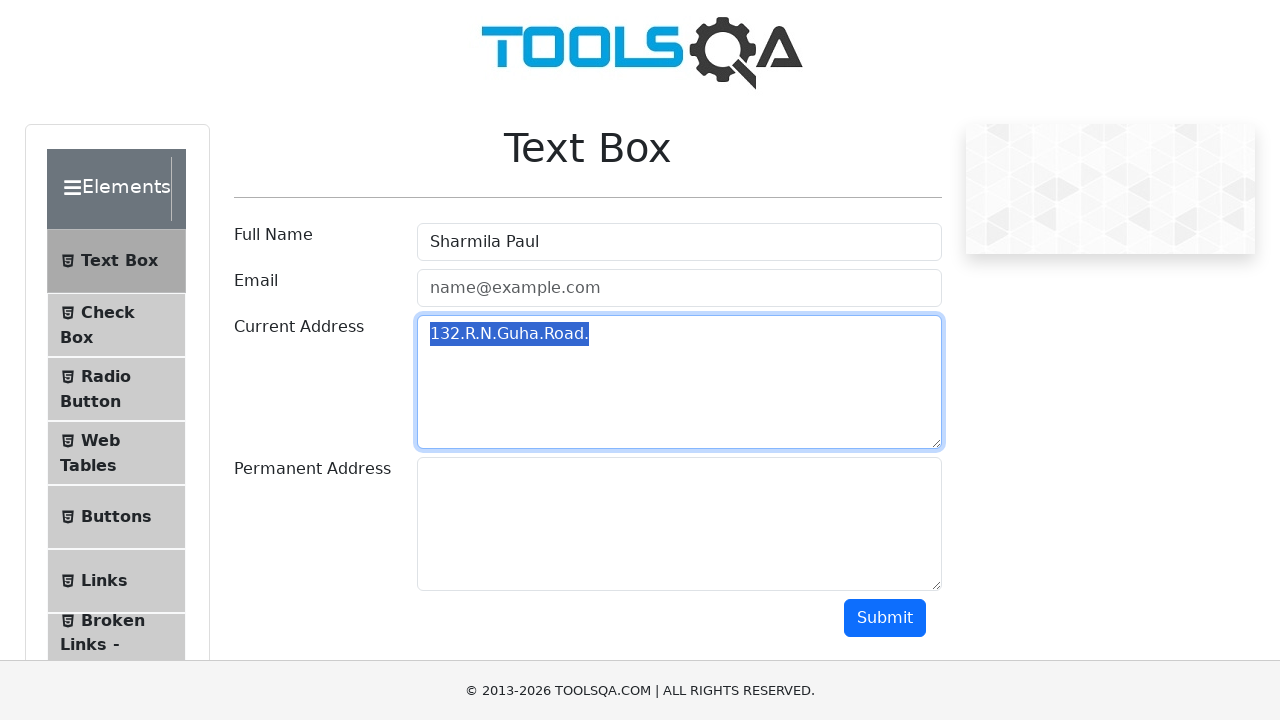

Copied selected address text using Ctrl+C
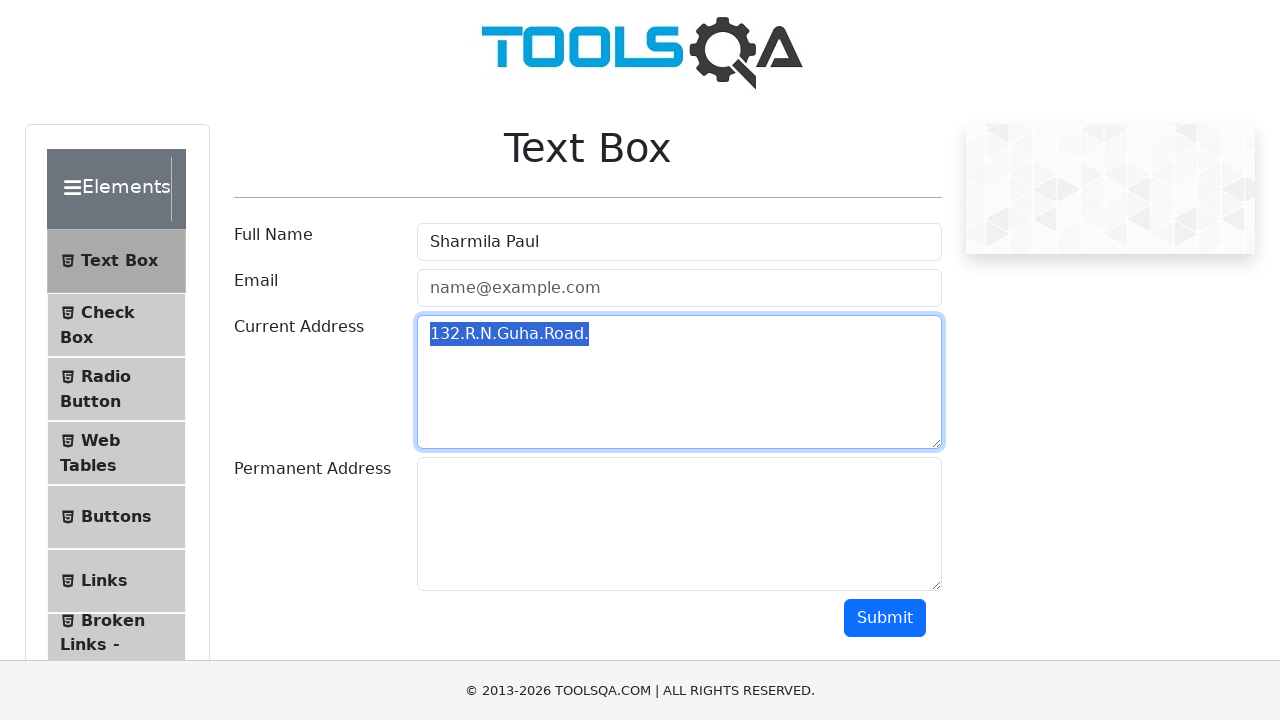

Clicked on permanentAddress field at (679, 524) on #permanentAddress
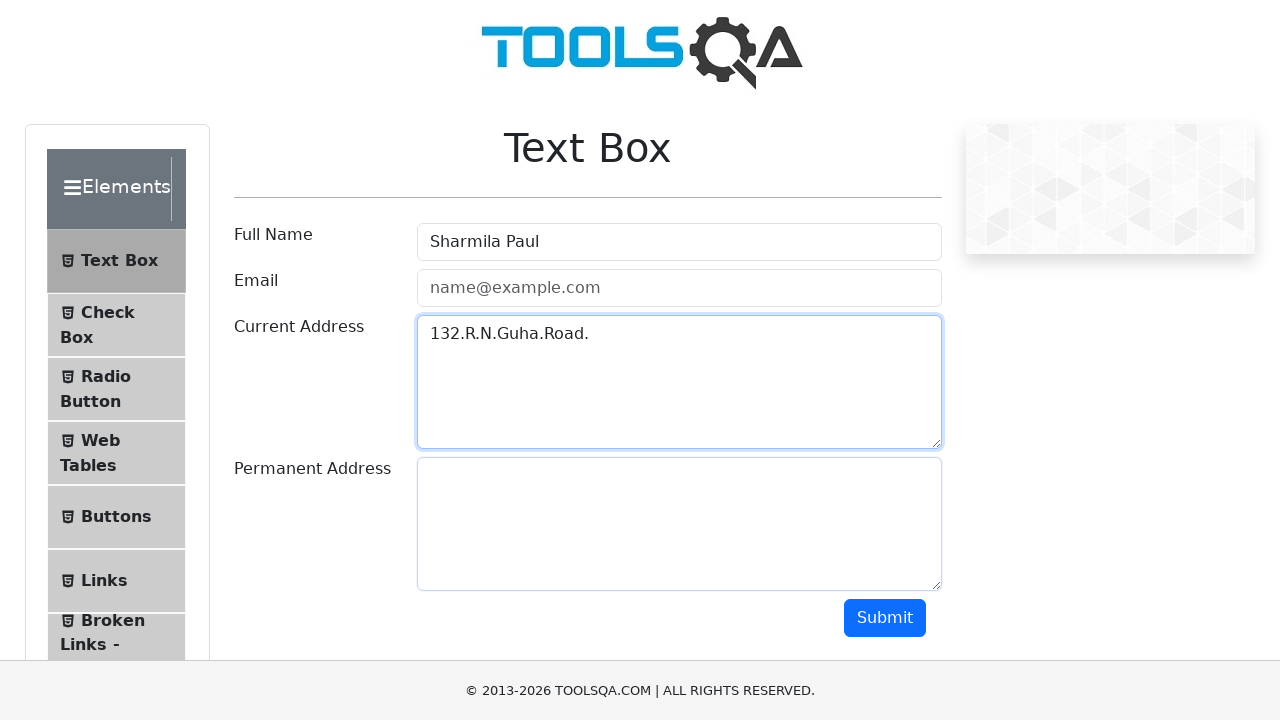

Pasted address text to permanentAddress field using Ctrl+V
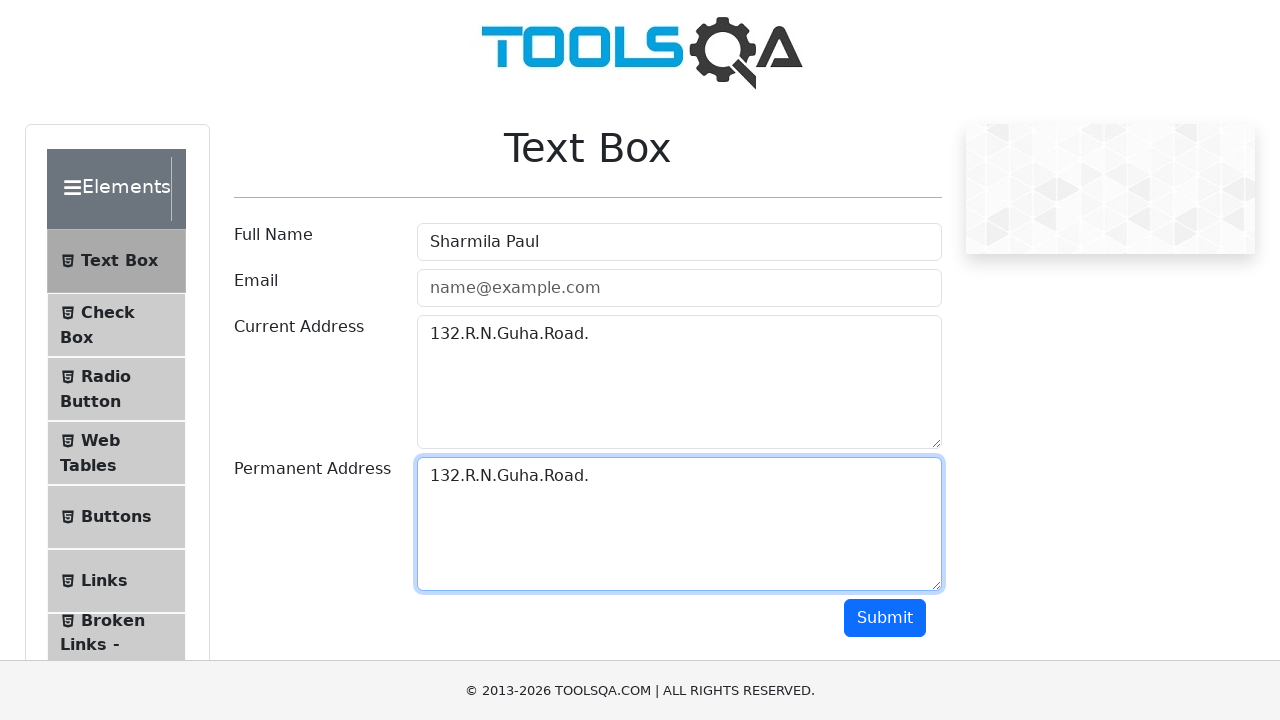

Clicked submit button to complete form submission at (885, 618) on #submit
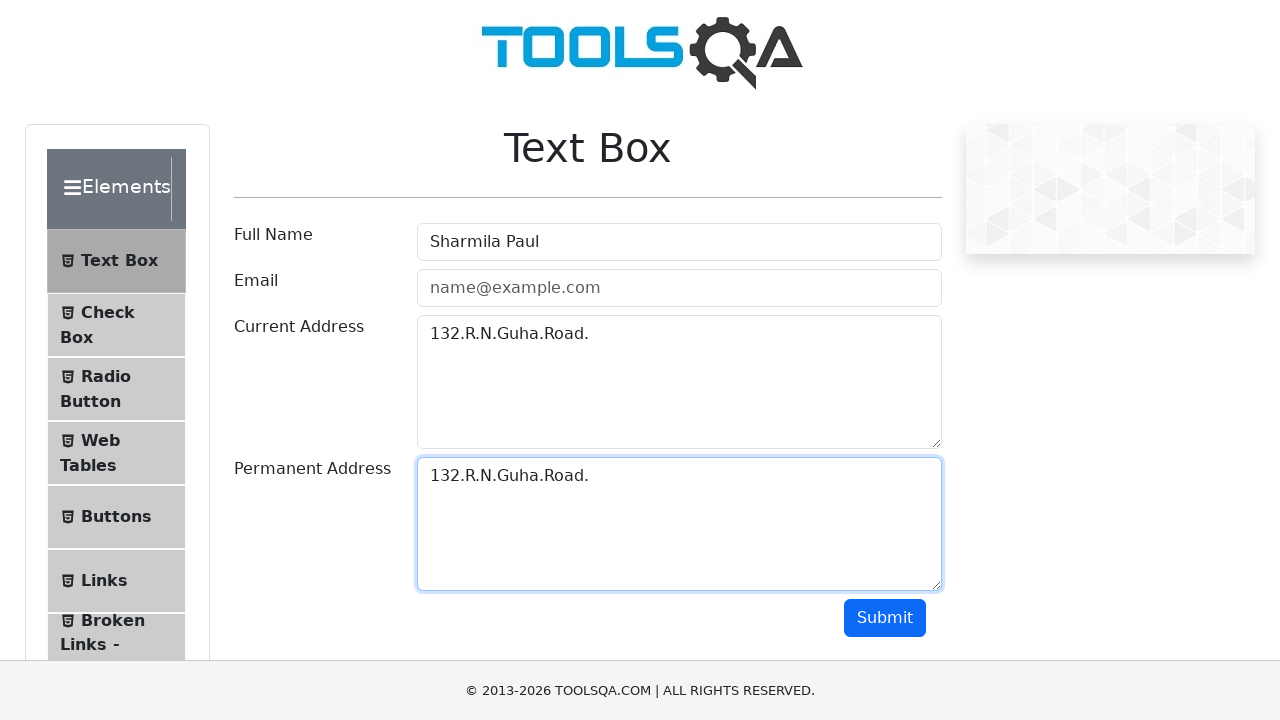

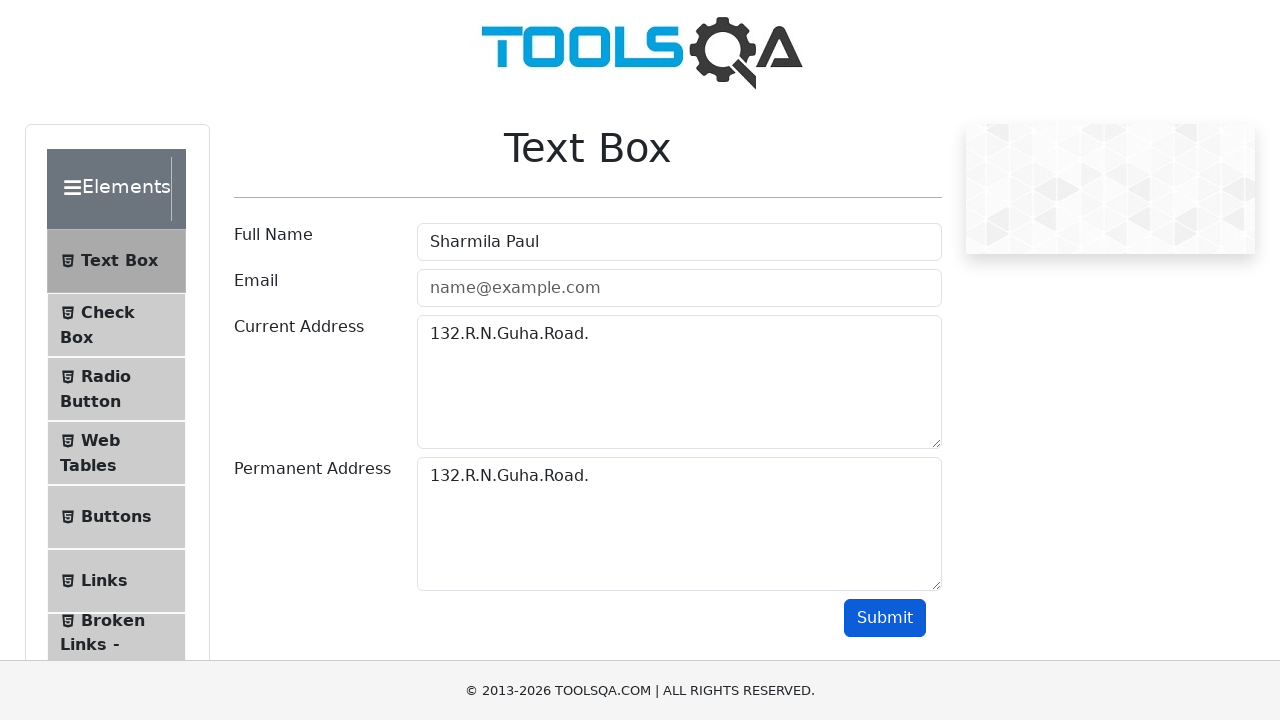